Tests that registration fails when first name field is empty

Starting URL: https://sharelane.com/cgi-bin/register.py

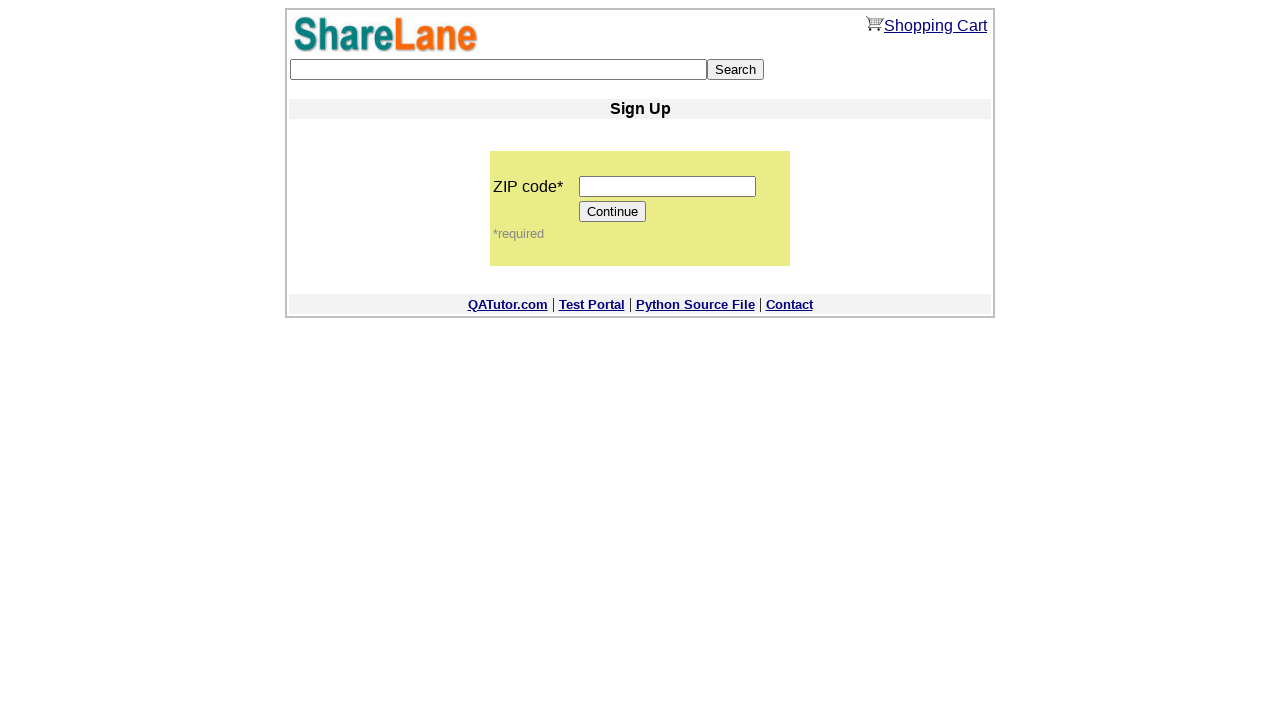

Filled zip code field with '11111' on input[name='zip_code']
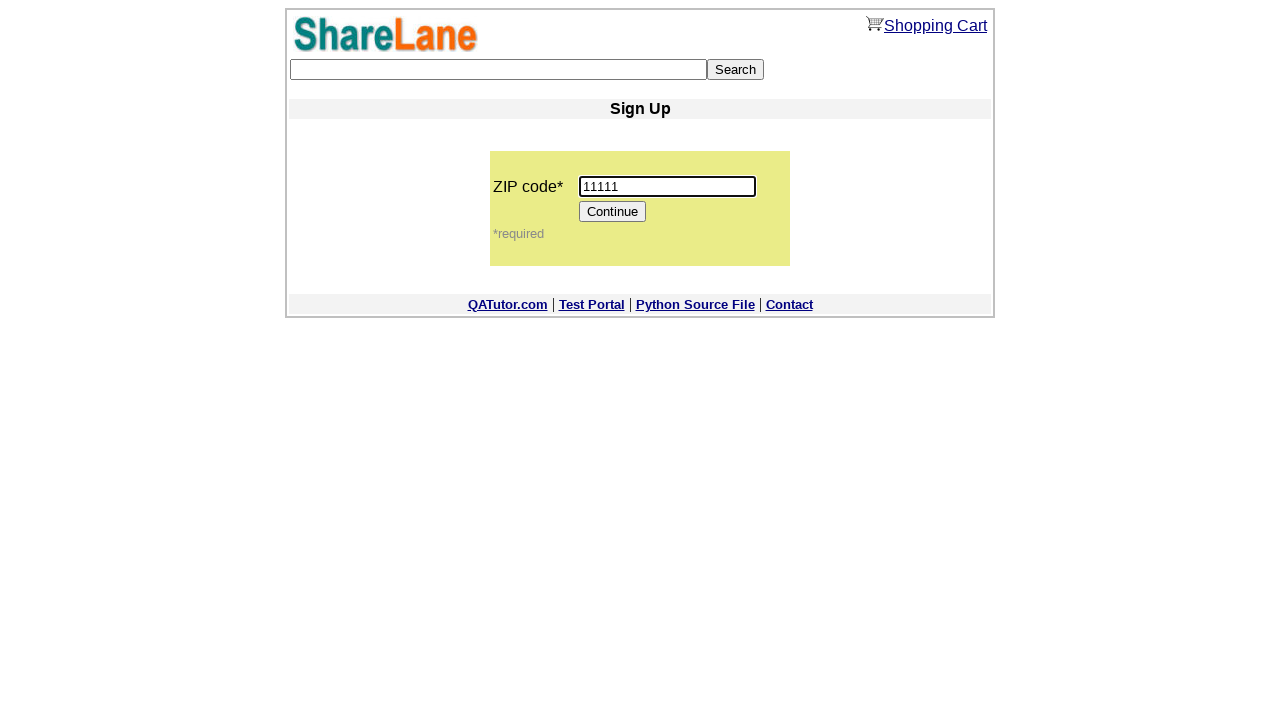

Clicked Continue button to proceed to registration form at (613, 212) on [value='Continue']
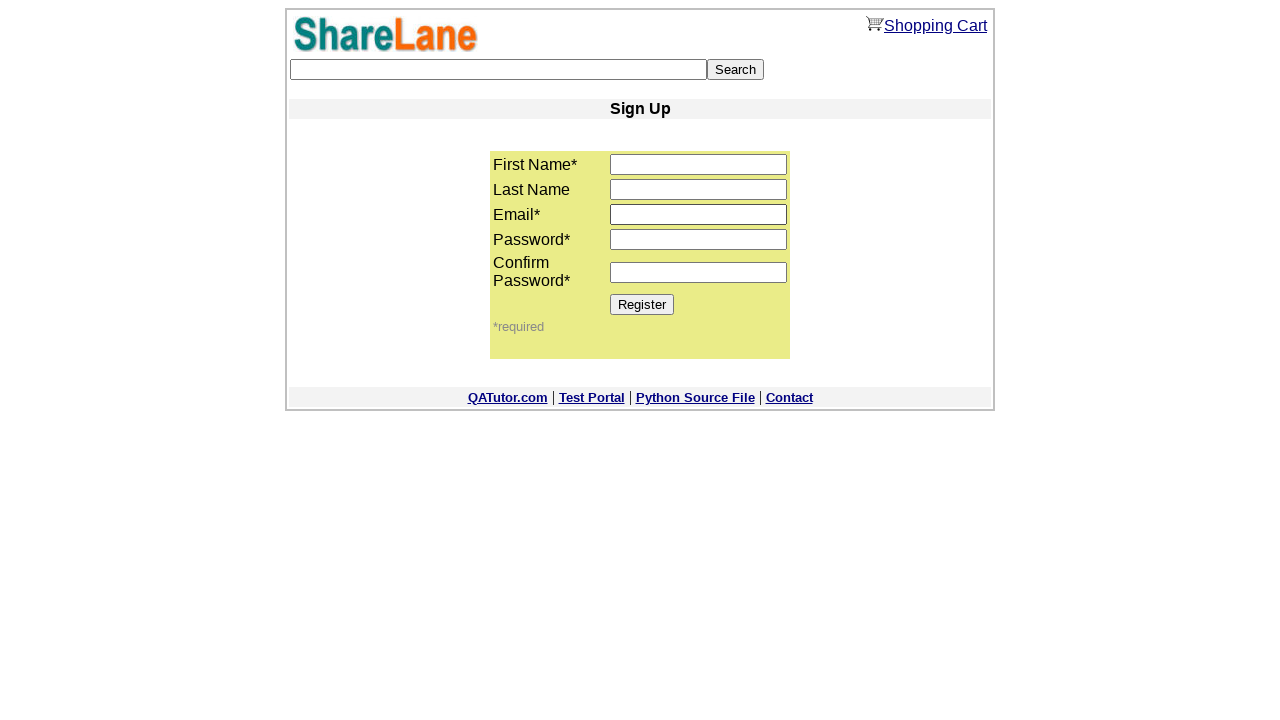

Left first name field empty on input[name='first_name']
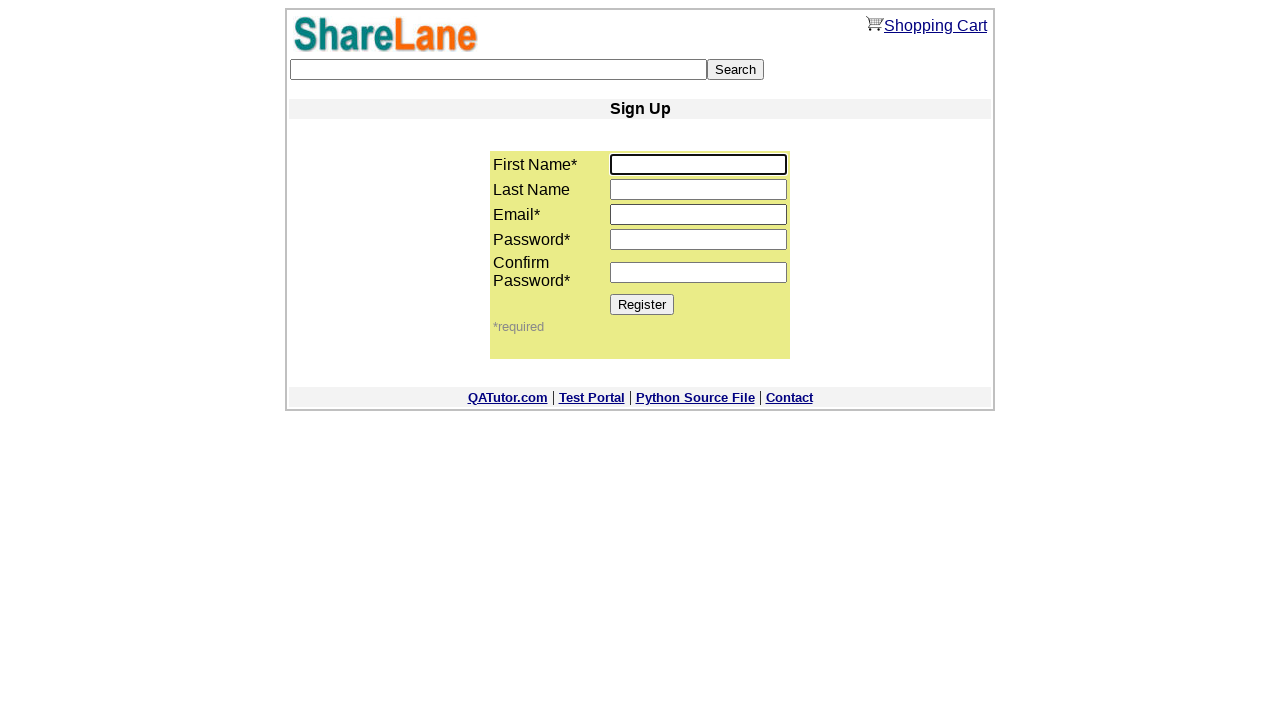

Filled last name field with 'Brown' on input[name='last_name']
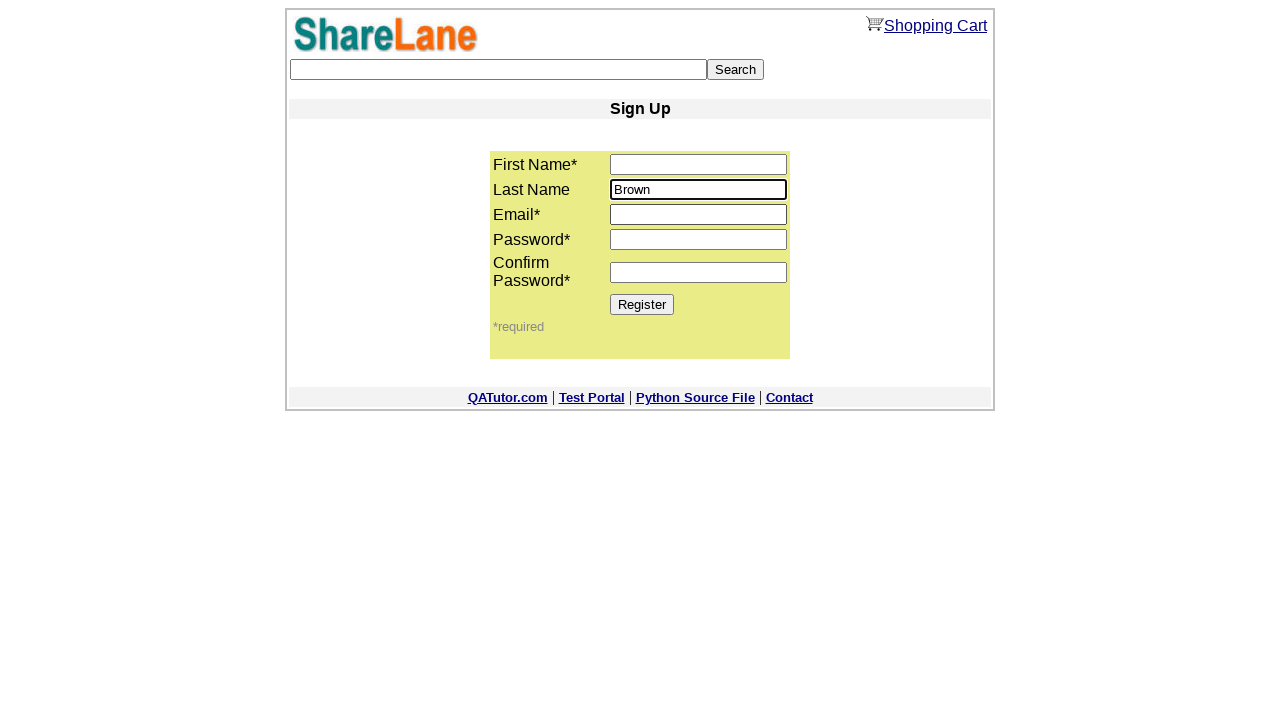

Filled email field with 'test456@example.com' on input[name='email']
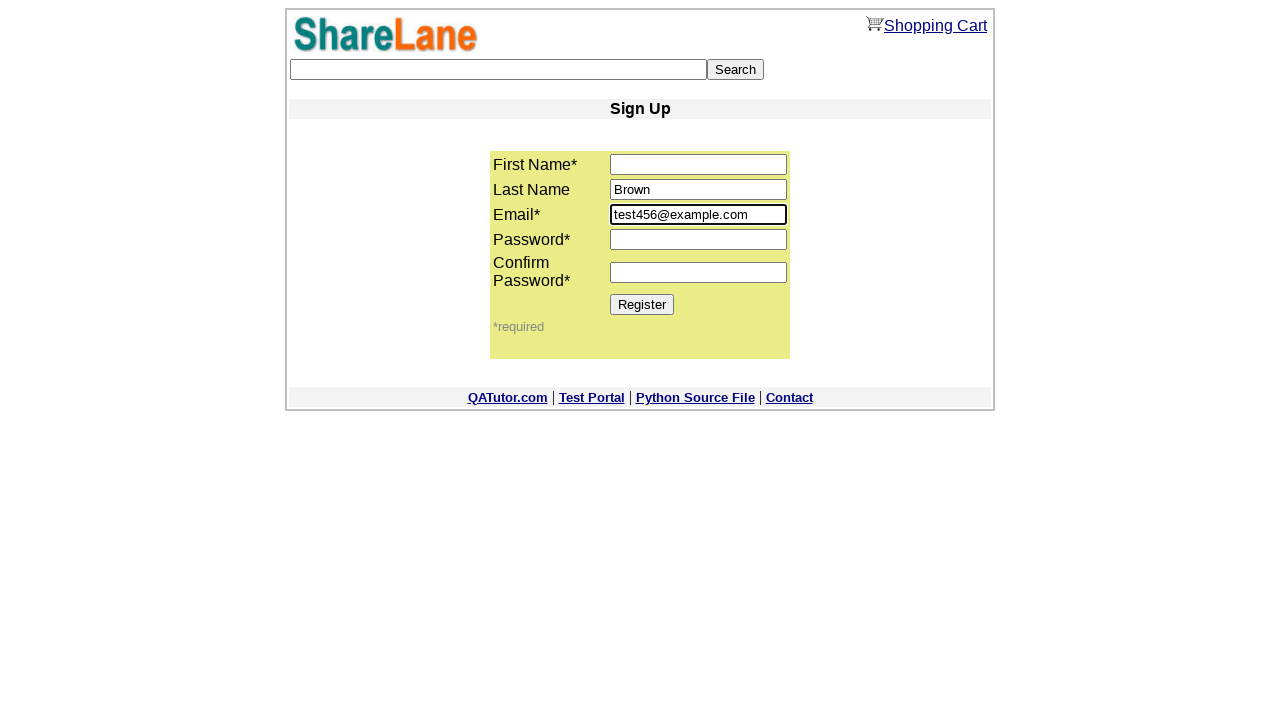

Filled password field with '1111' on input[name='password1']
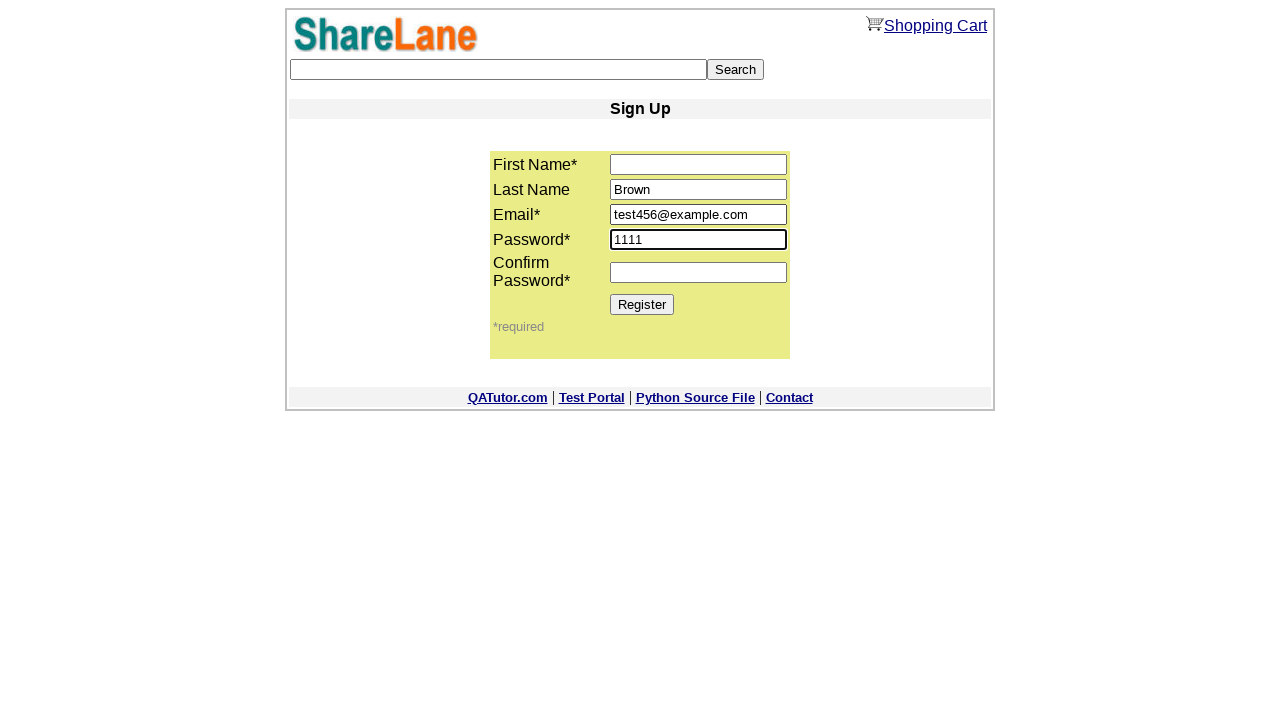

Filled password confirmation field with '1111' on input[name='password2']
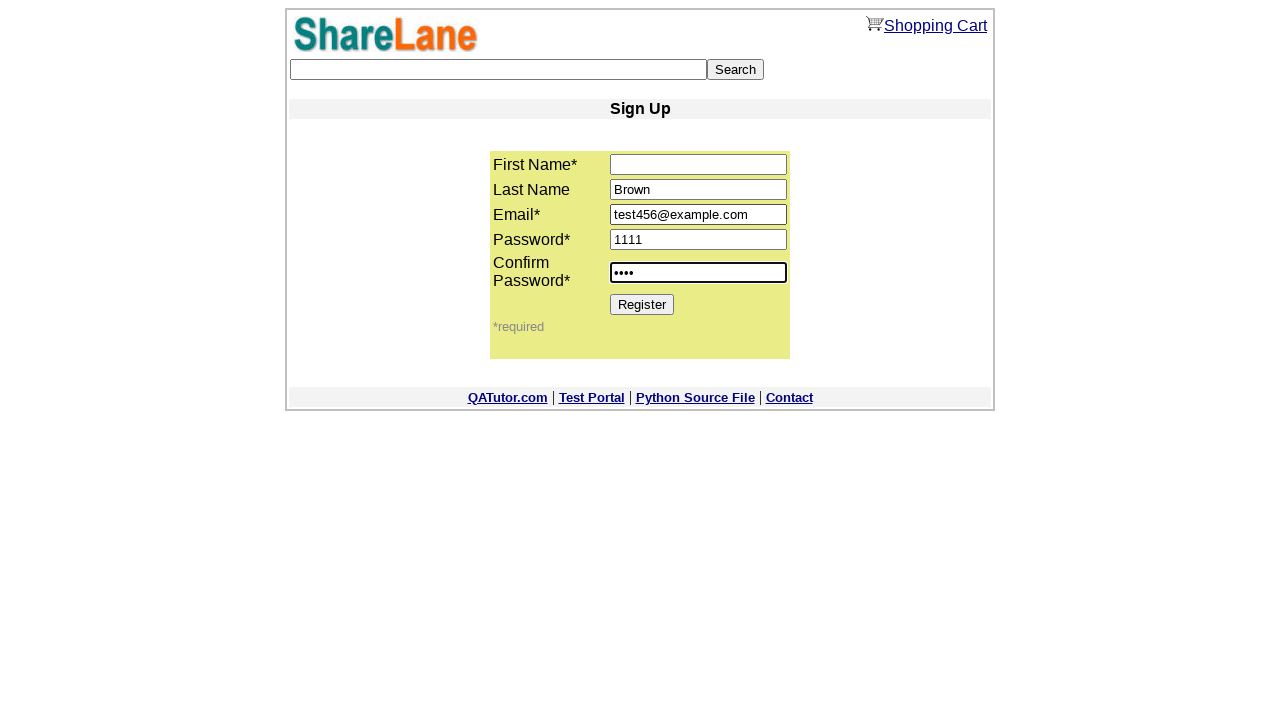

Clicked Register button to submit registration form with empty first name at (642, 304) on [value='Register']
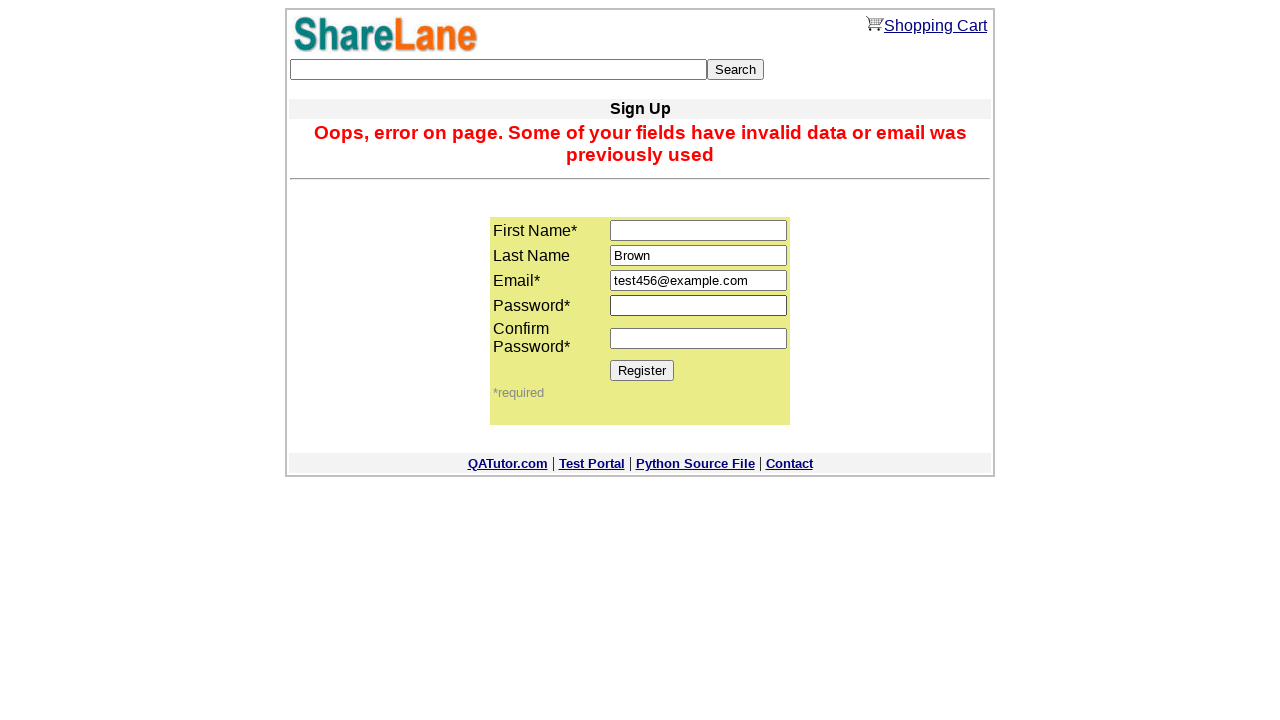

Error message appeared confirming registration failed due to empty first name
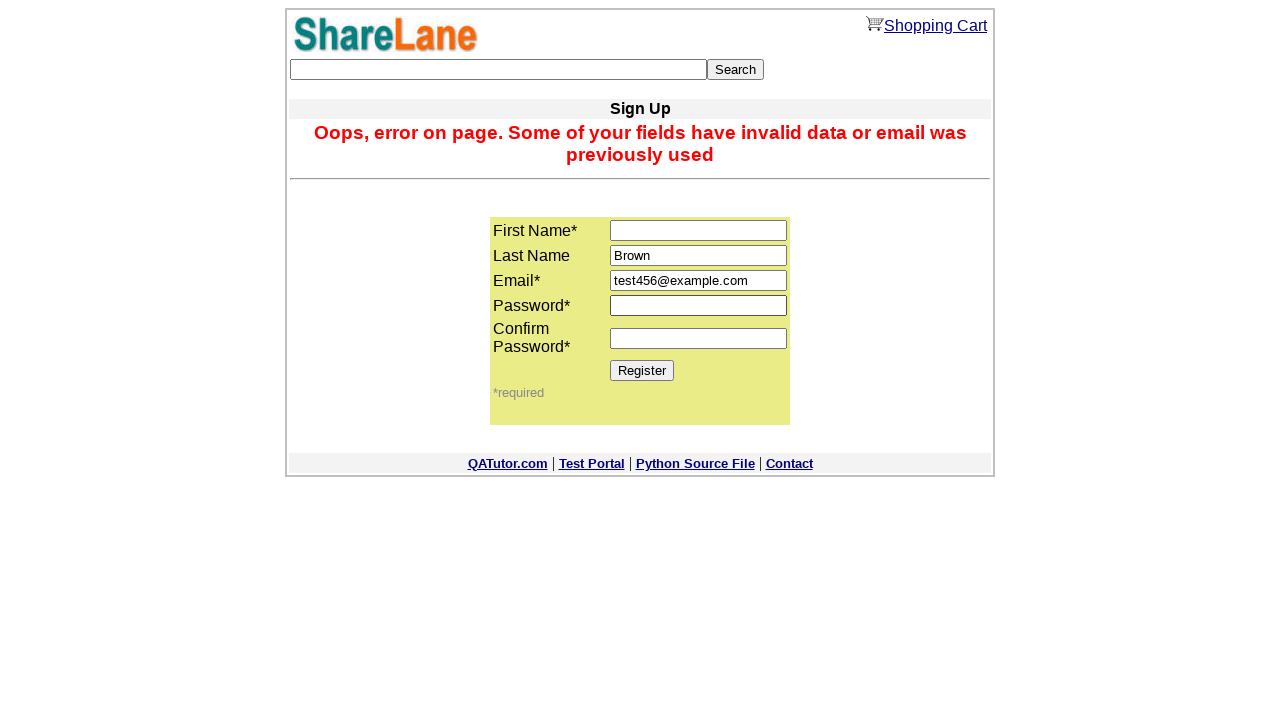

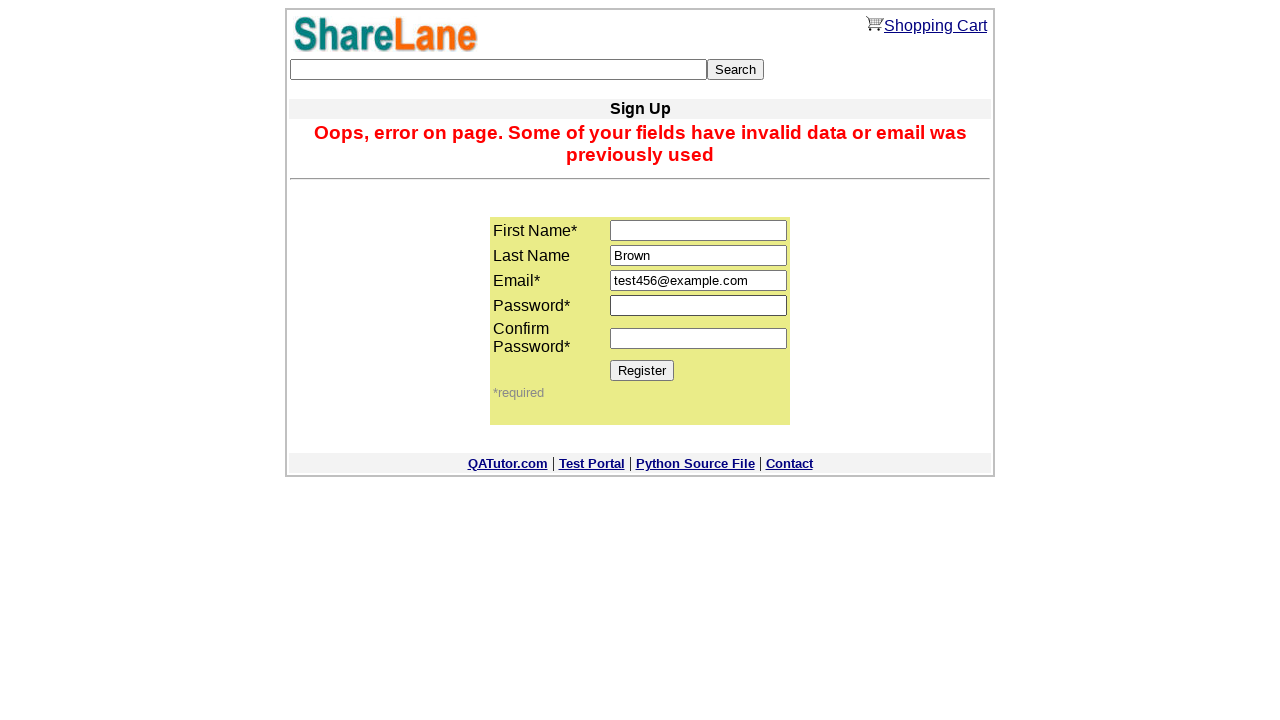